Simple navigation test that visits the WiseQuarter website and verifies the page loads successfully.

Starting URL: https://www.wisequarter.com

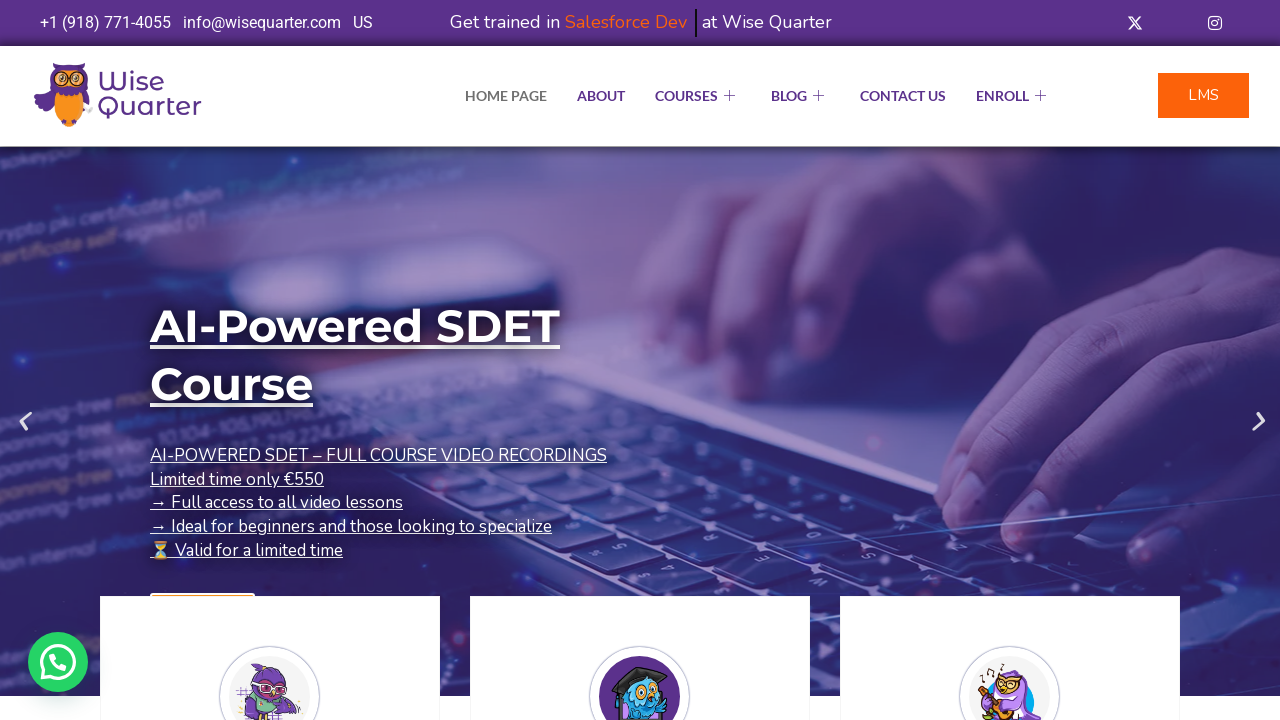

Waited for page to reach domcontentloaded state
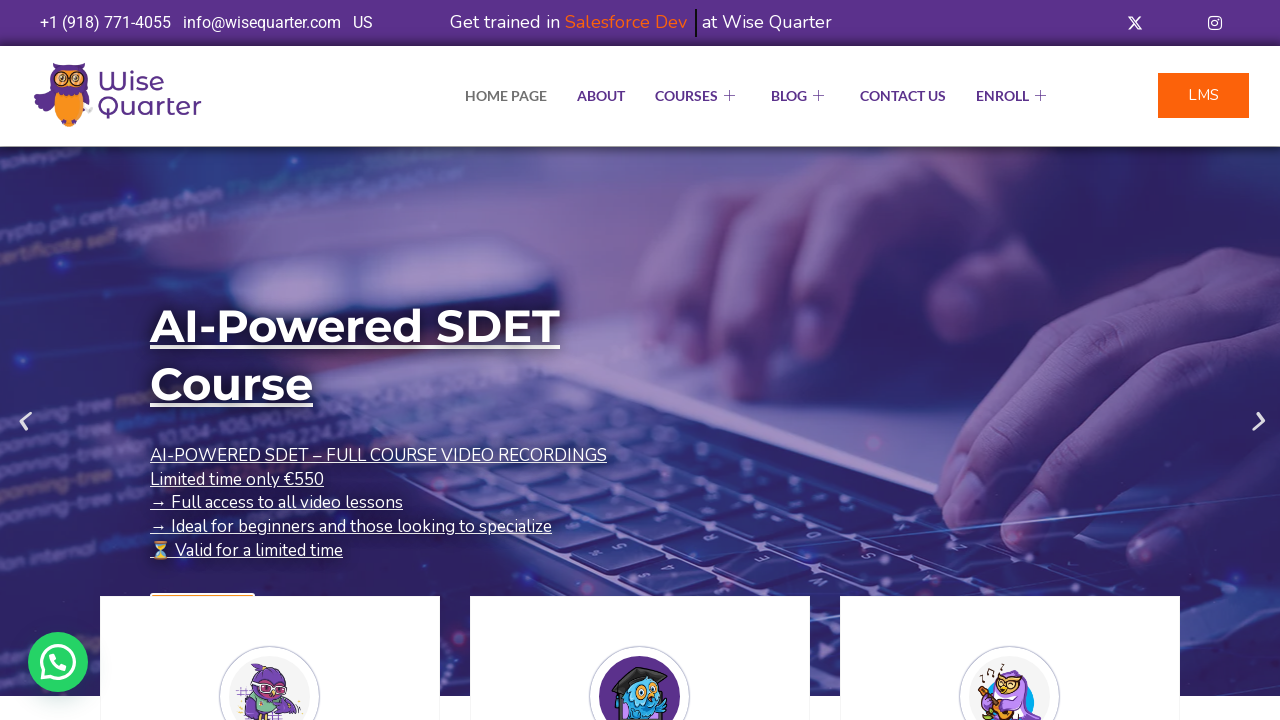

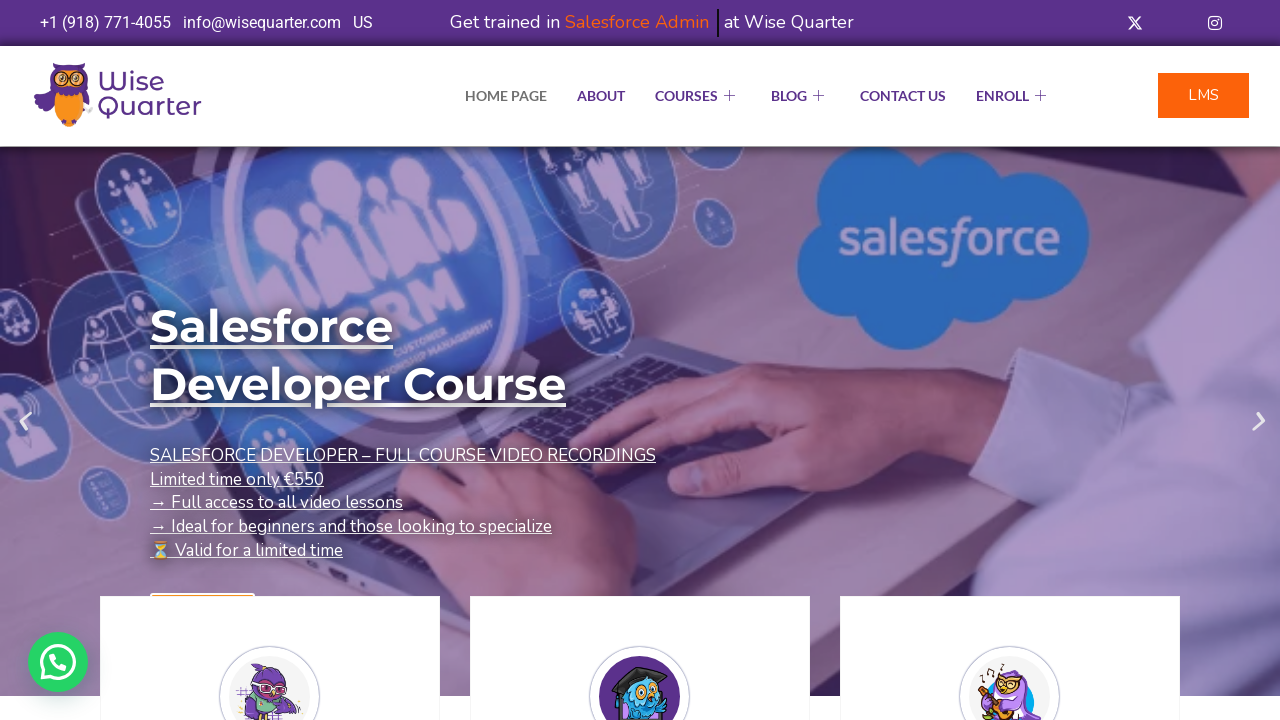